Tests JavaScript alert handling by clicking a button that triggers an alert, accepting the alert, and verifying the result message is displayed correctly.

Starting URL: https://the-internet.herokuapp.com/javascript_alerts

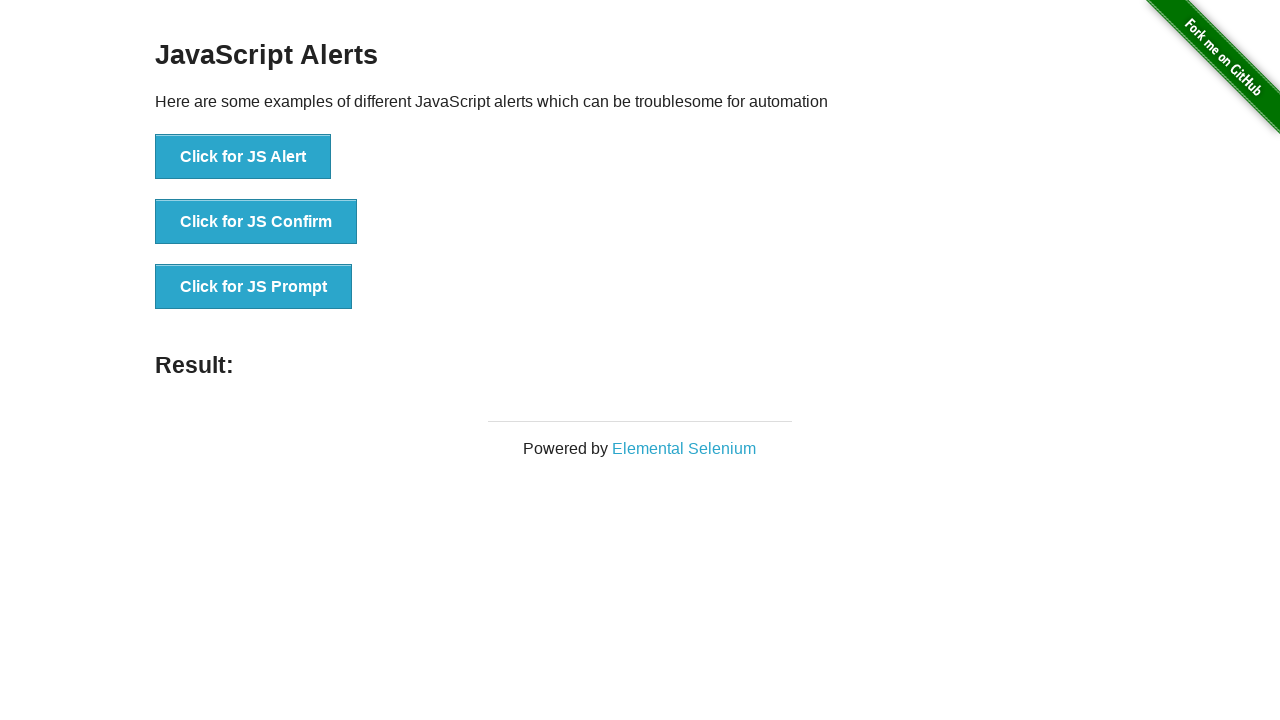

Clicked button to trigger JavaScript alert at (243, 157) on xpath=//*[text()='Click for JS Alert']
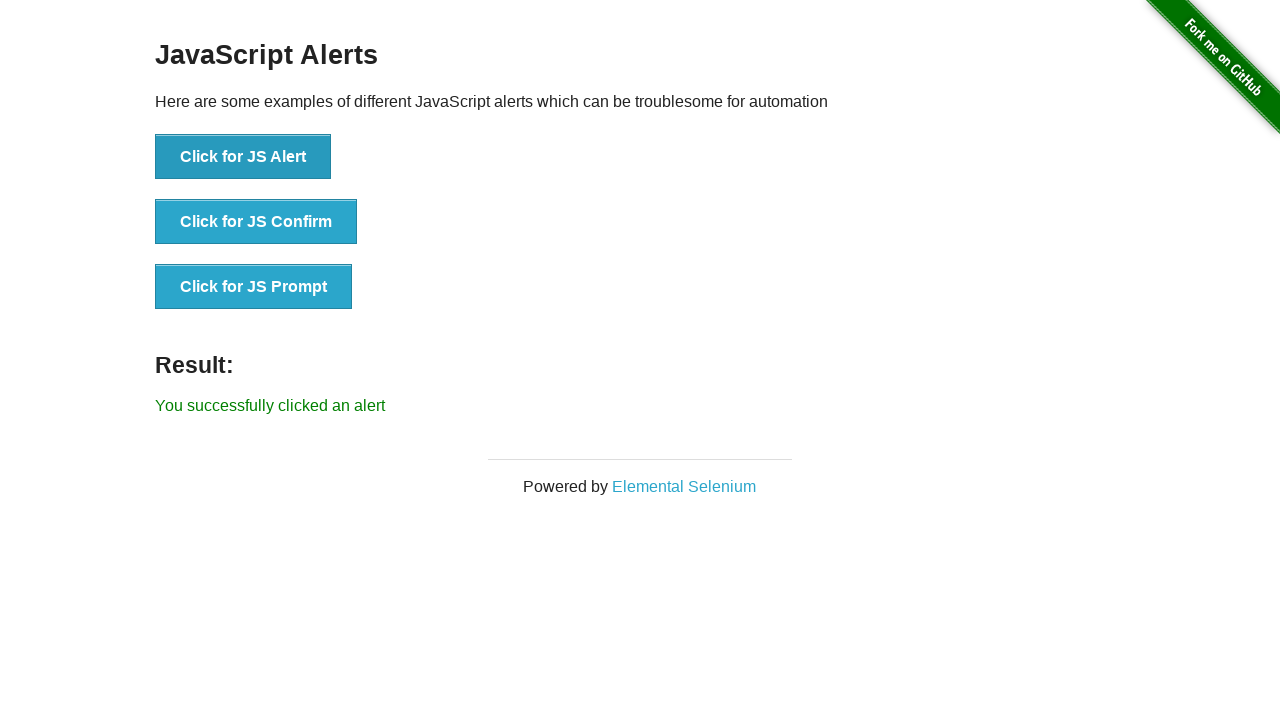

Set up dialog handler to accept alerts
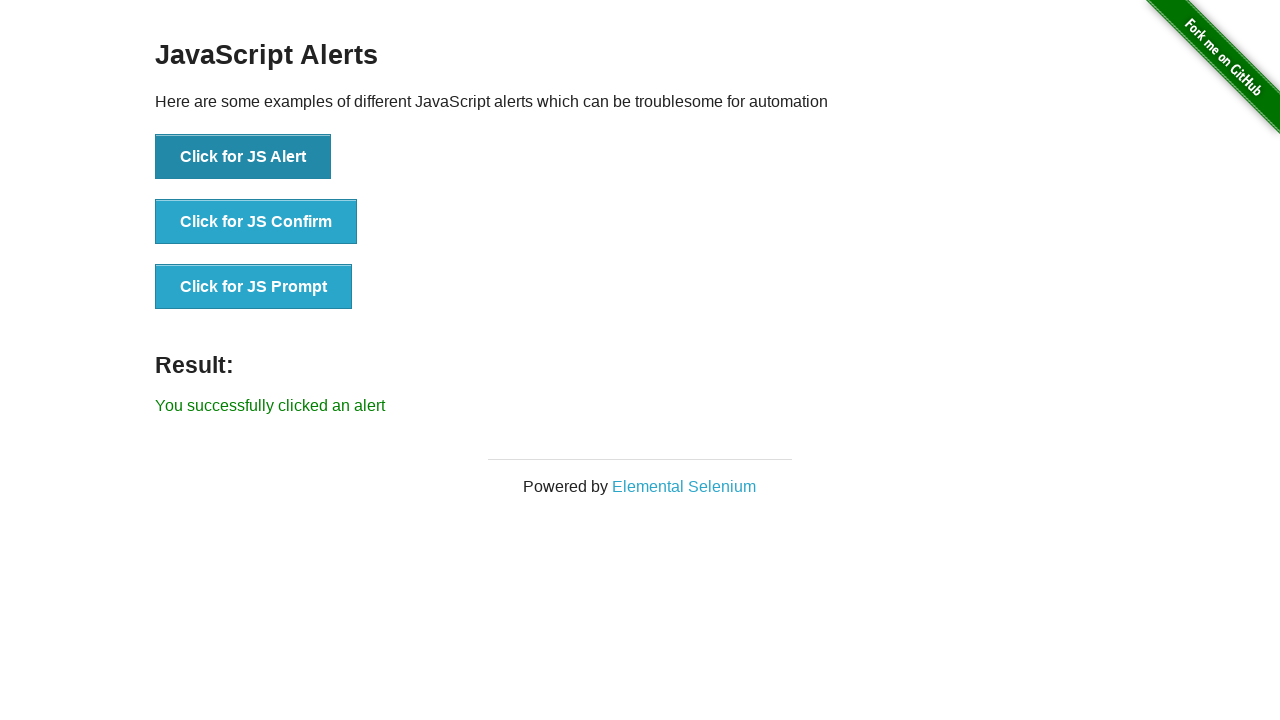

Set up one-time dialog handler to accept alert
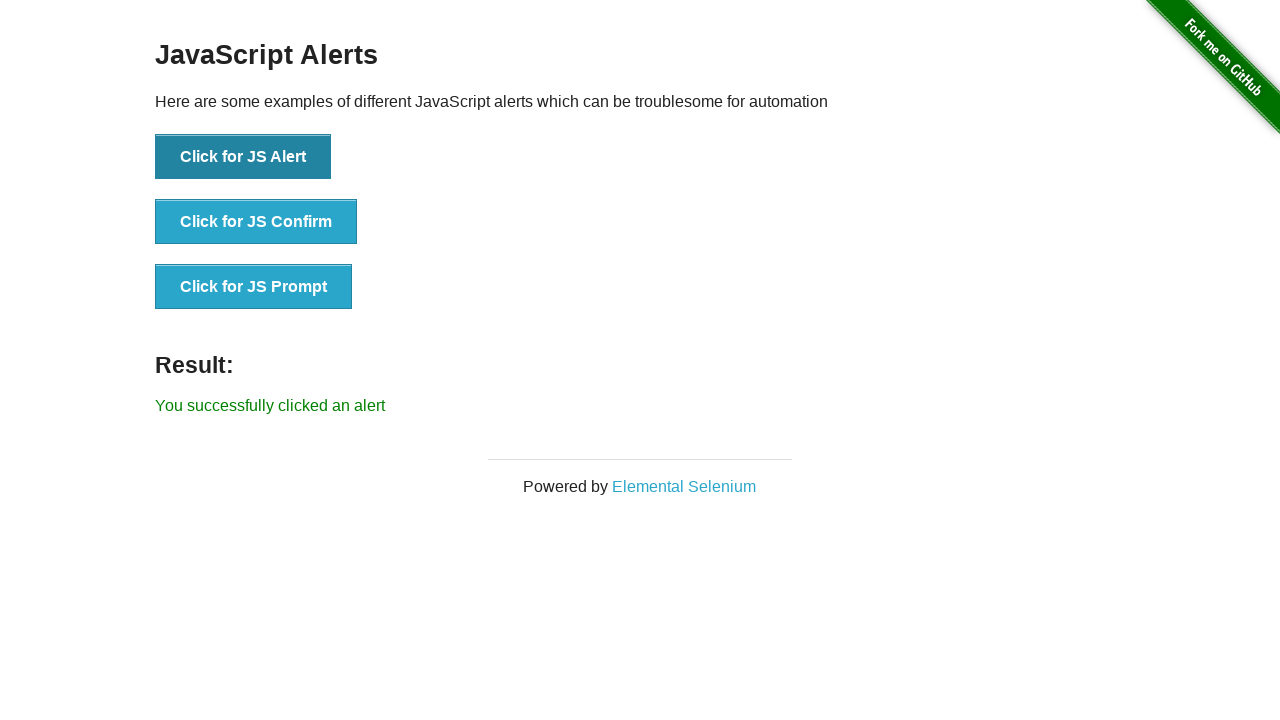

Clicked button to trigger JavaScript alert with handler ready at (243, 157) on xpath=//*[text()='Click for JS Alert']
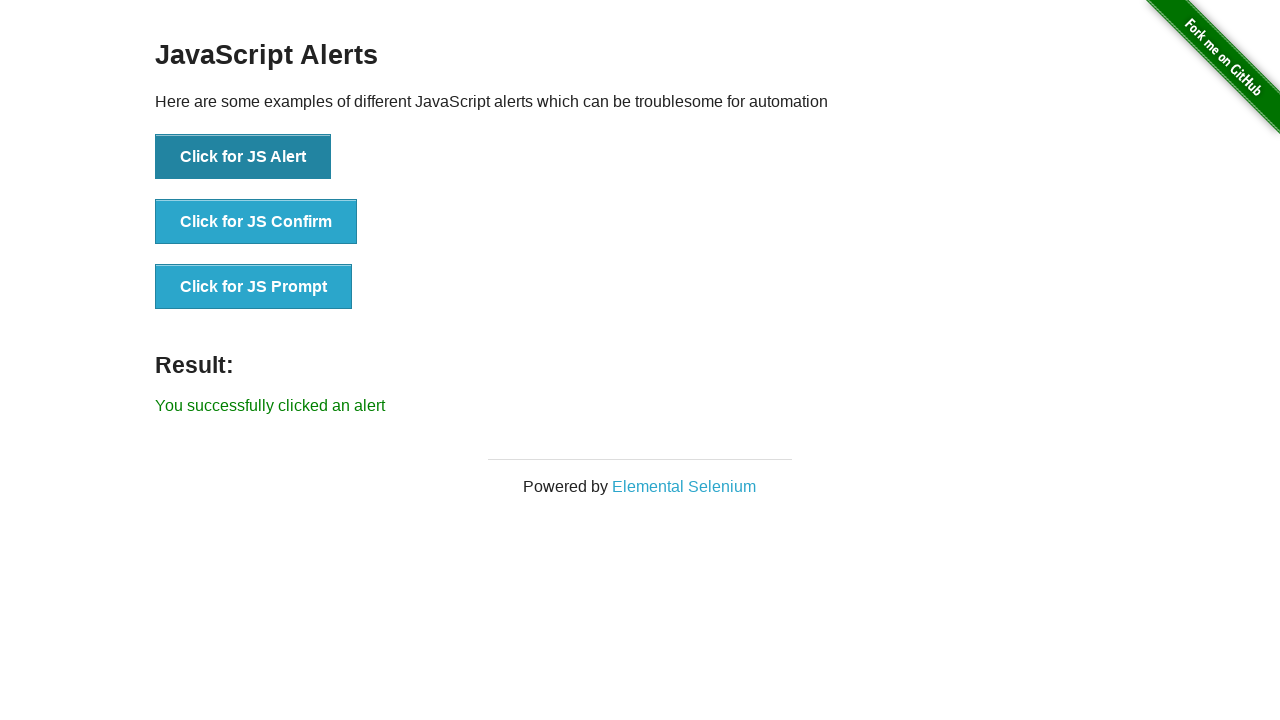

Result message element loaded
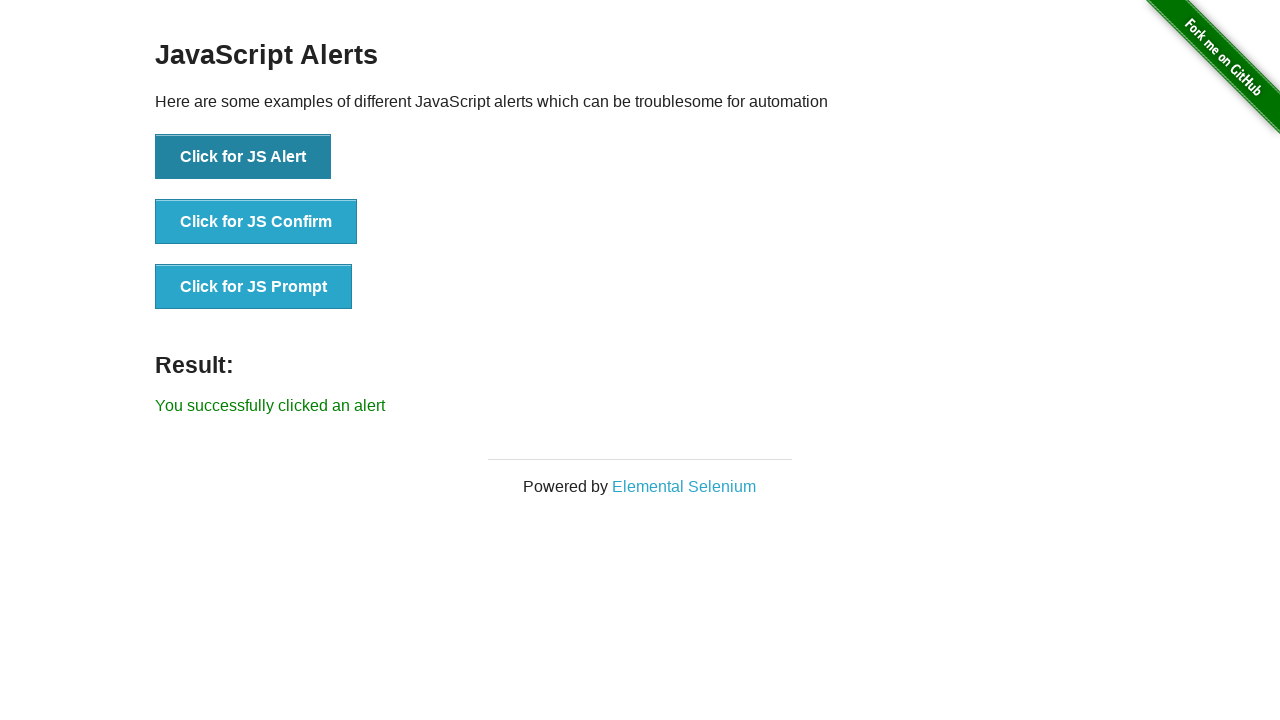

Verified result message displays 'You successfully clicked an alert'
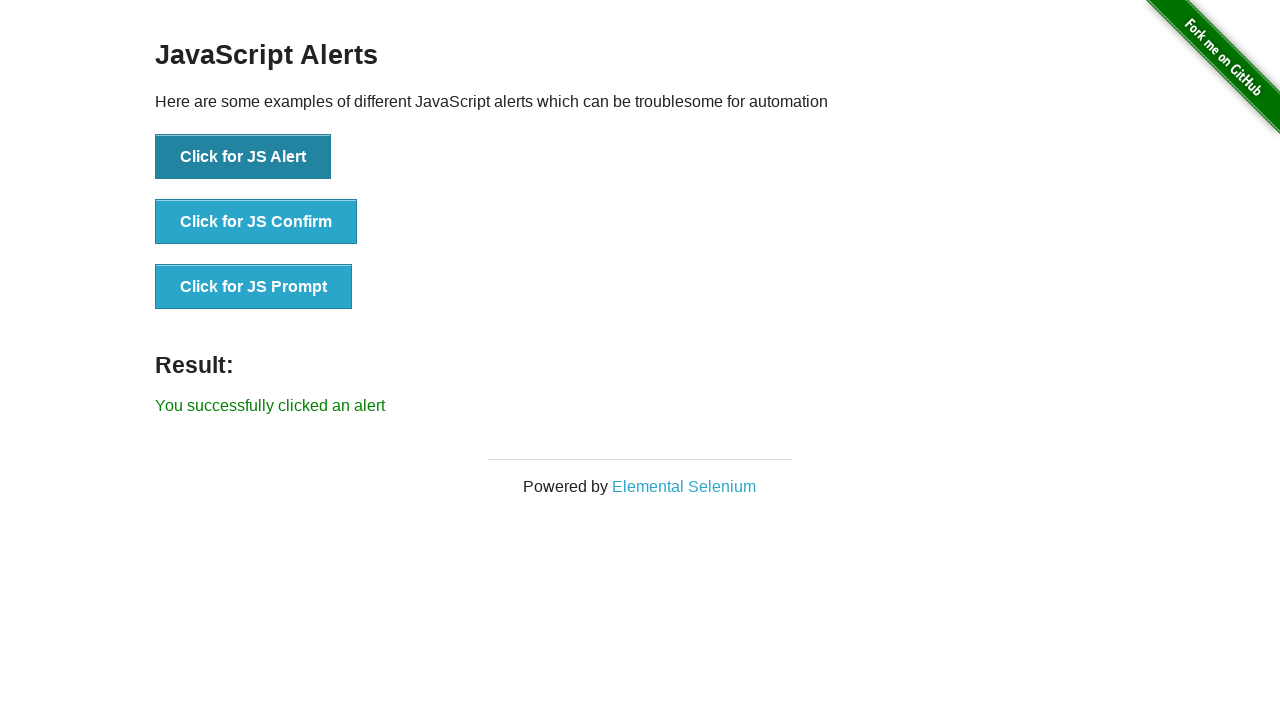

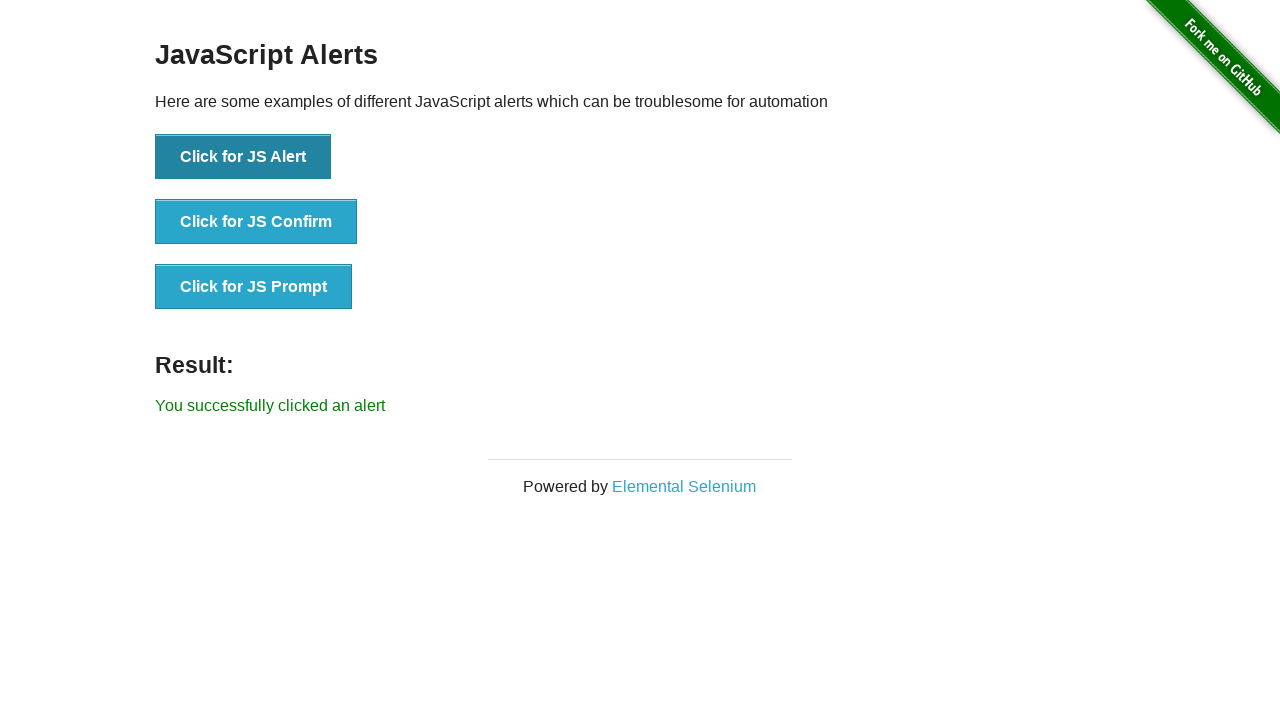